Tests percentage calculation with negative base number by calculating -10% of 50

Starting URL: http://www.calculator.net/

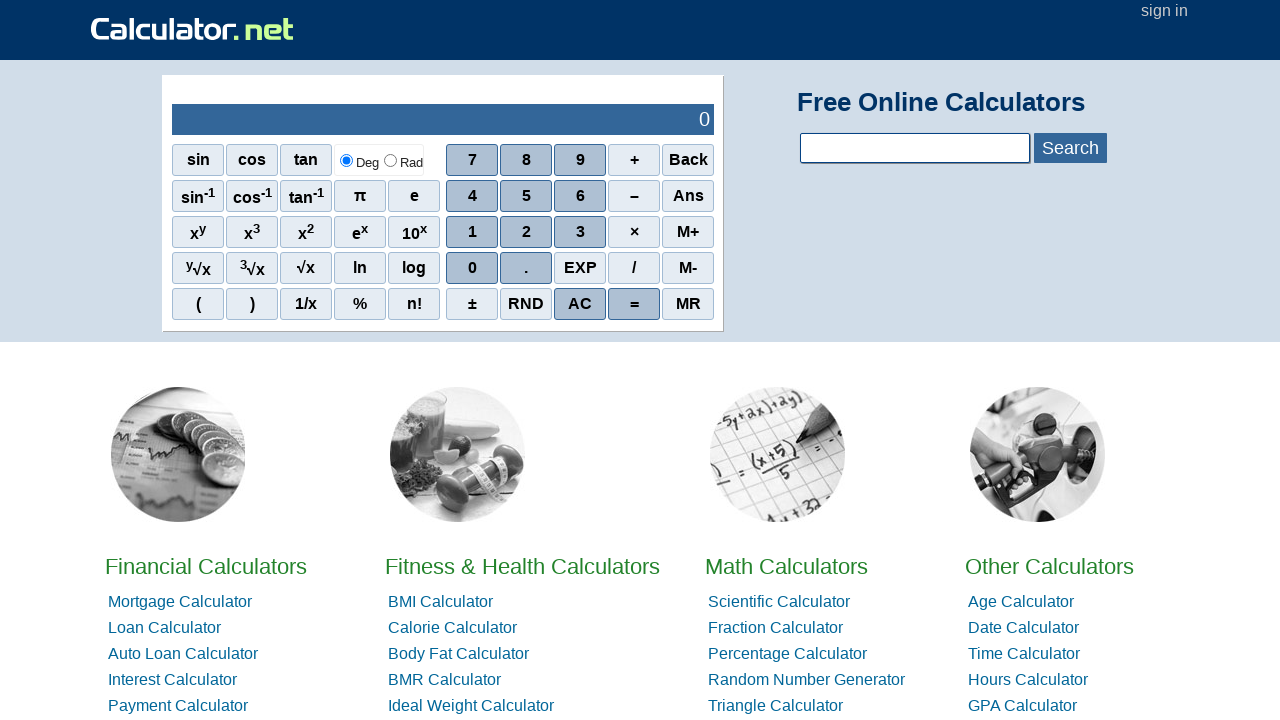

Clicked on Math Calculators at (786, 566) on xpath=//*[@id="homelistwrap"]/div[3]/div[2]/a
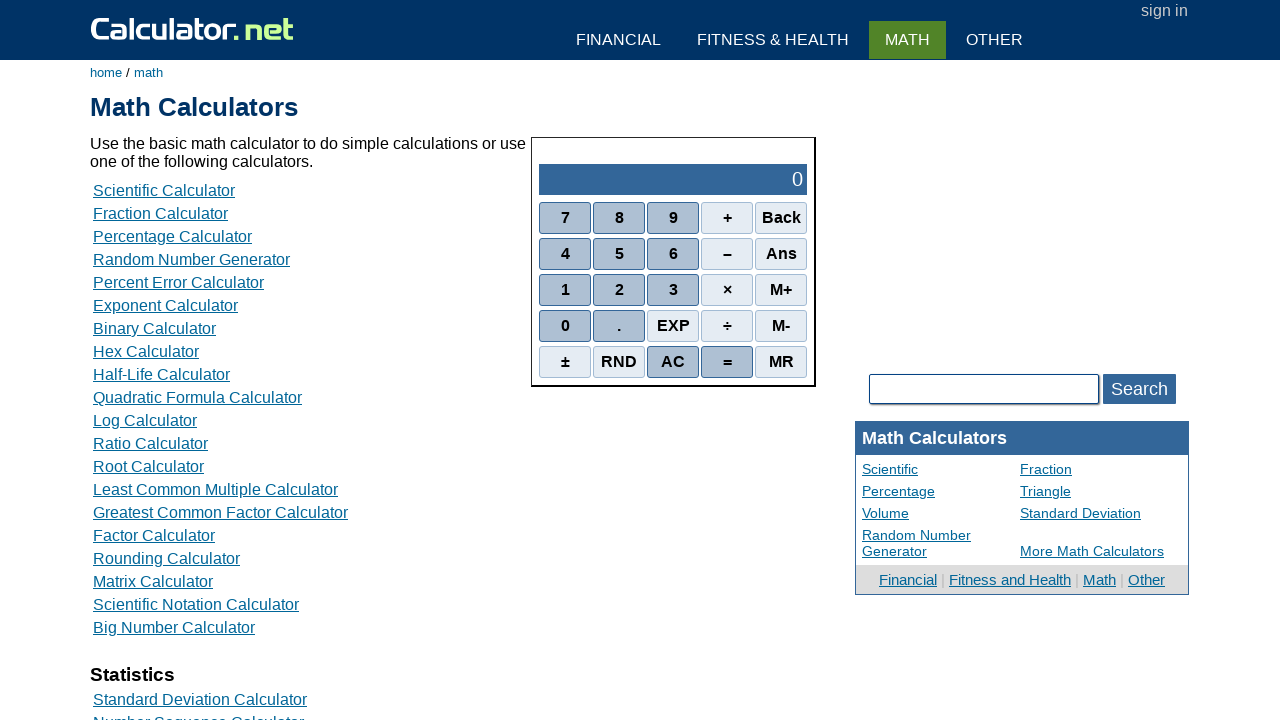

Clicked on Percent Calculators at (172, 236) on xpath=//*[@id="content"]/table[2]/tbody/tr/td/div[3]/a
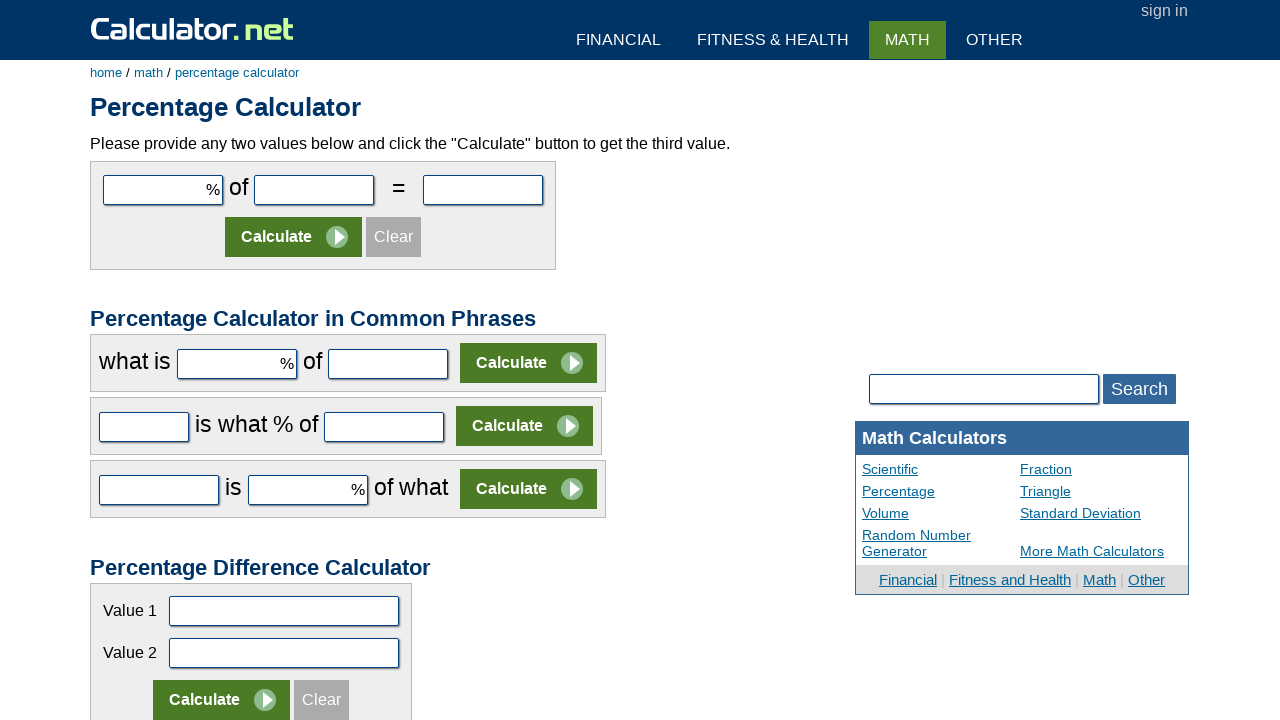

Entered -10 as the first number (percentage value) on #cpar1
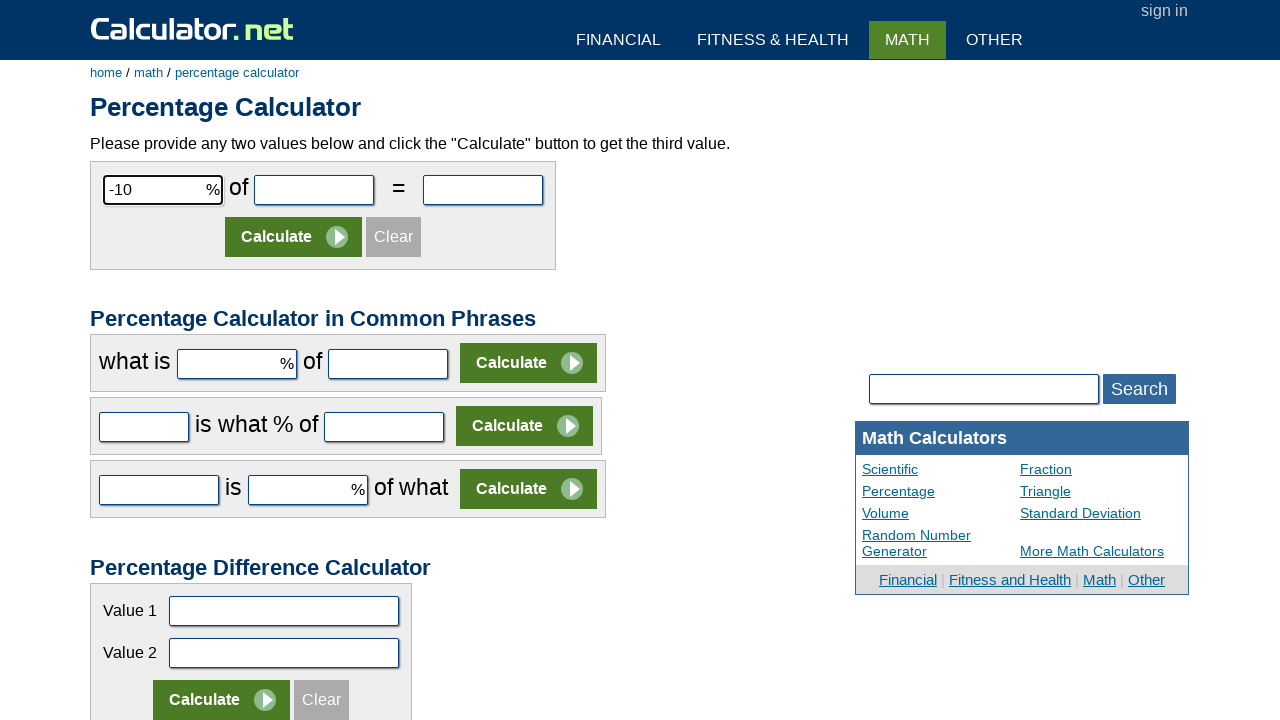

Entered 50 as the second number (base value) on #cpar2
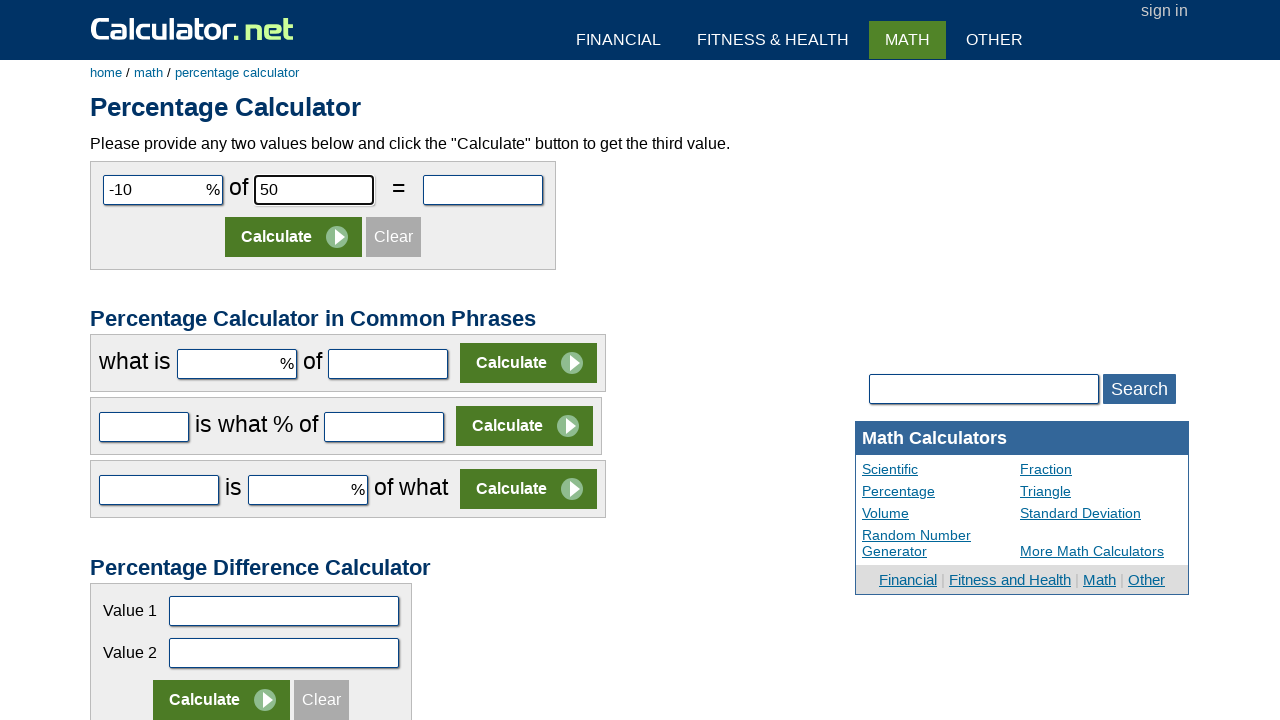

Clicked Calculate button to compute -10% of 50 at (294, 237) on xpath=//*[@id="content"]/form[1]/table/tbody/tr[2]/td/input[2]
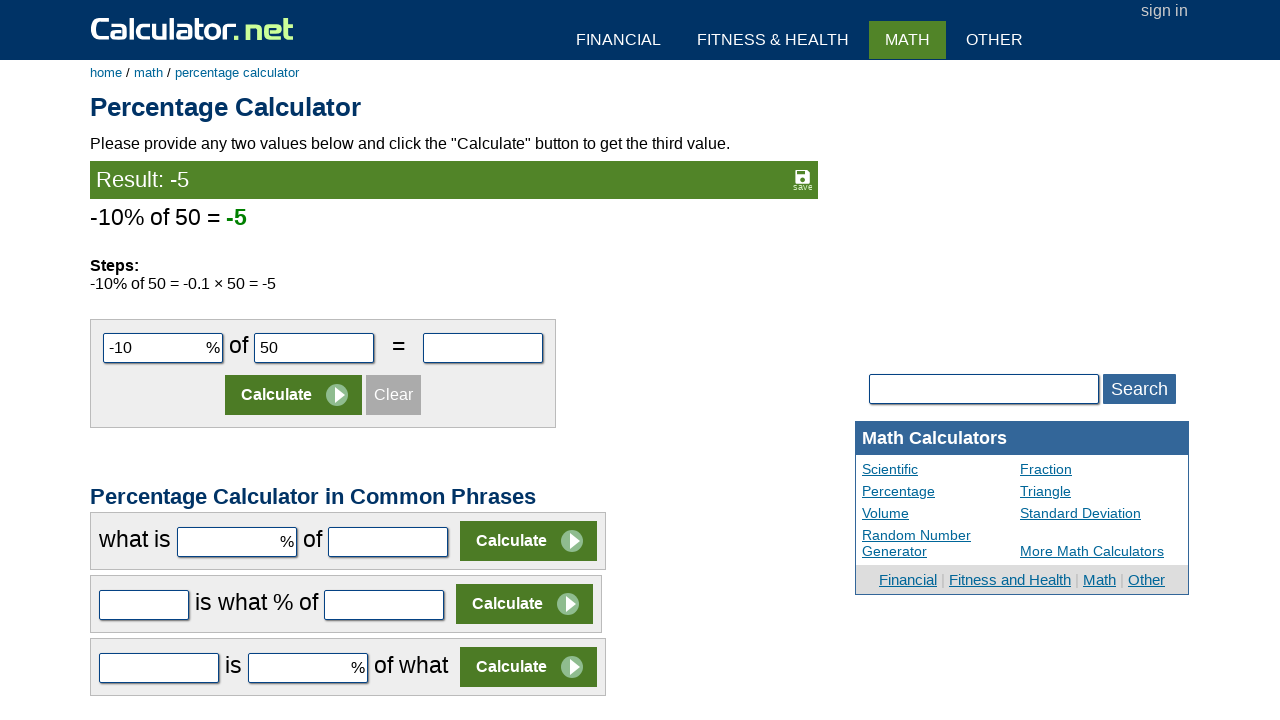

Verified calculation result is displayed
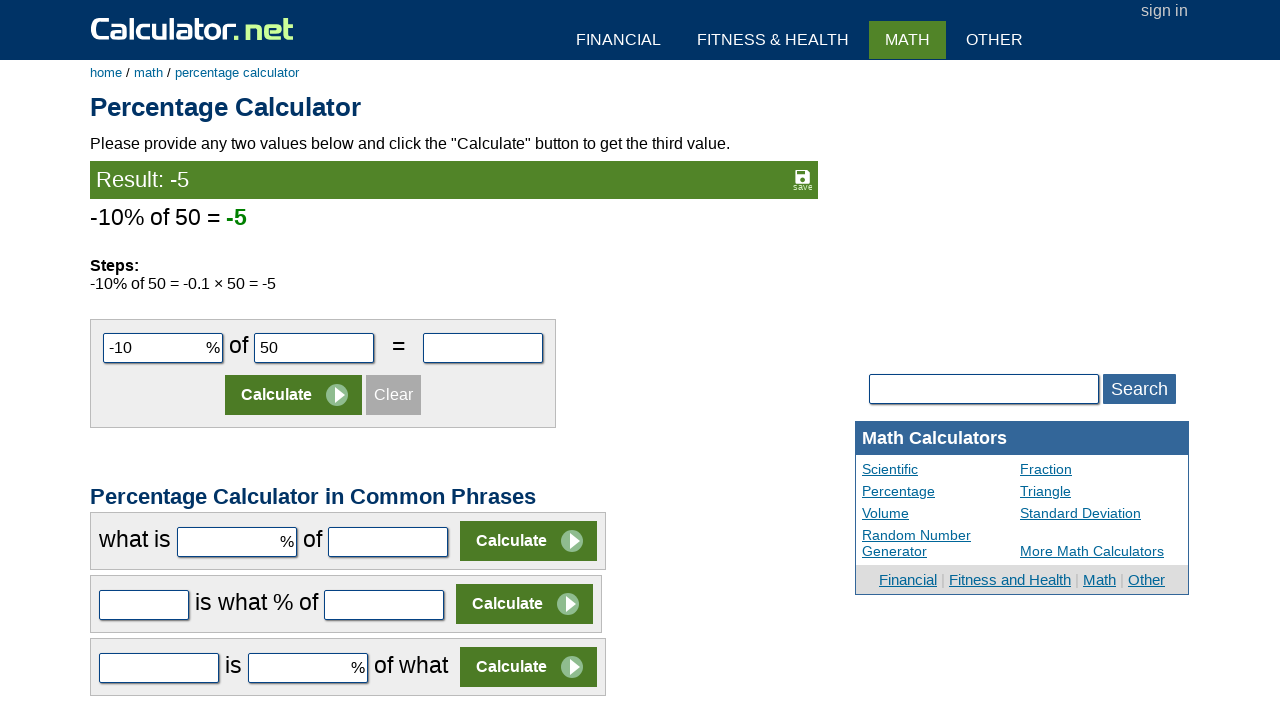

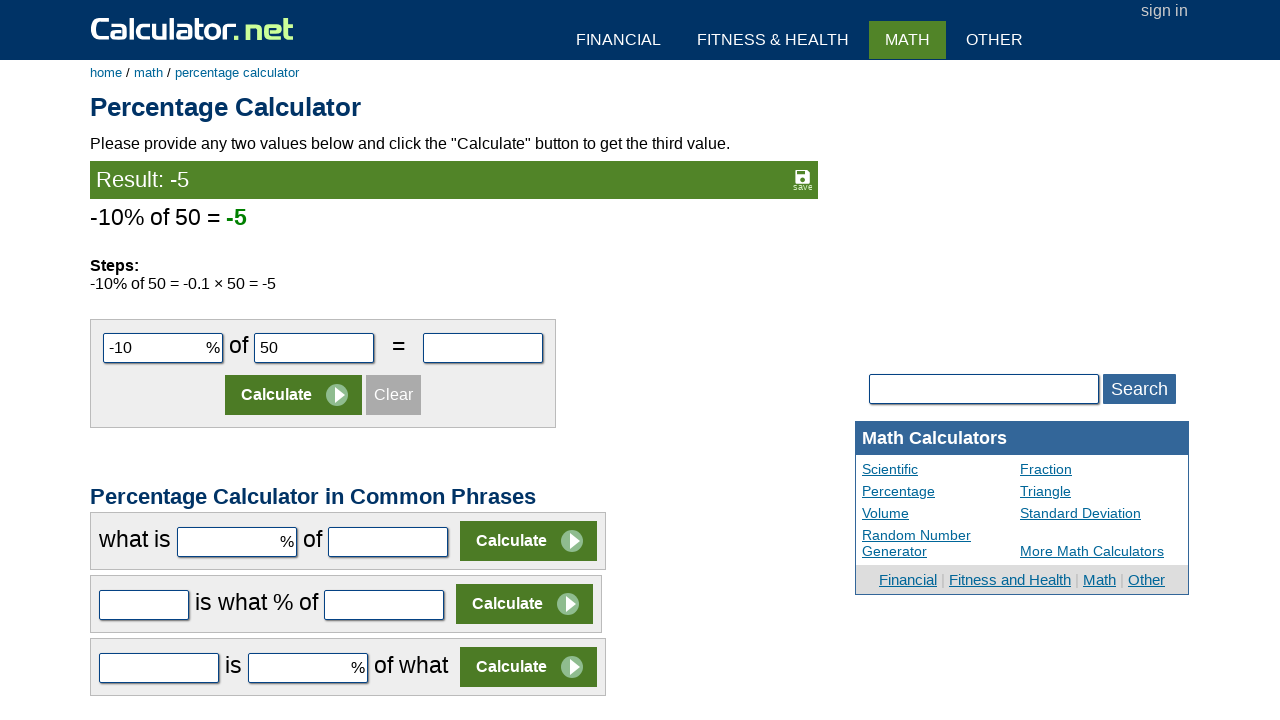